Navigates to creditcards.com, retrieves menu item labels, and scrolls through the page at different positions

Starting URL: https://www.creditcards.com/

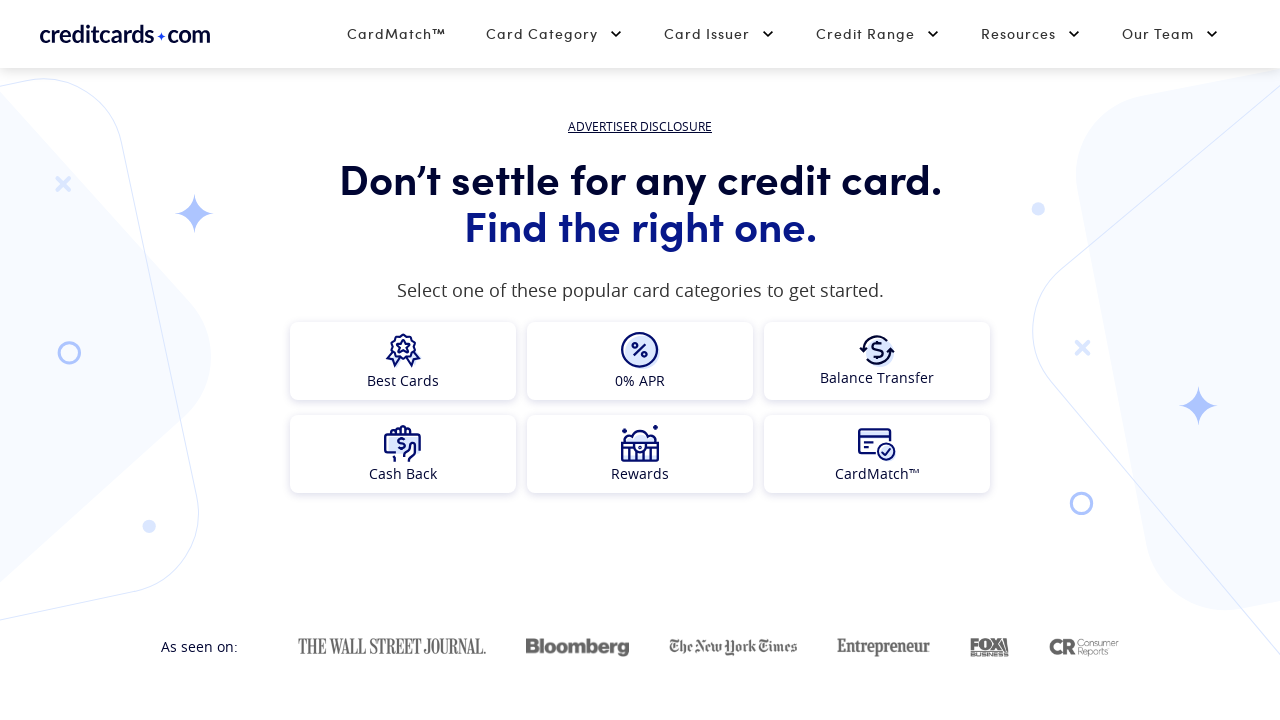

Navigated to creditcards.com
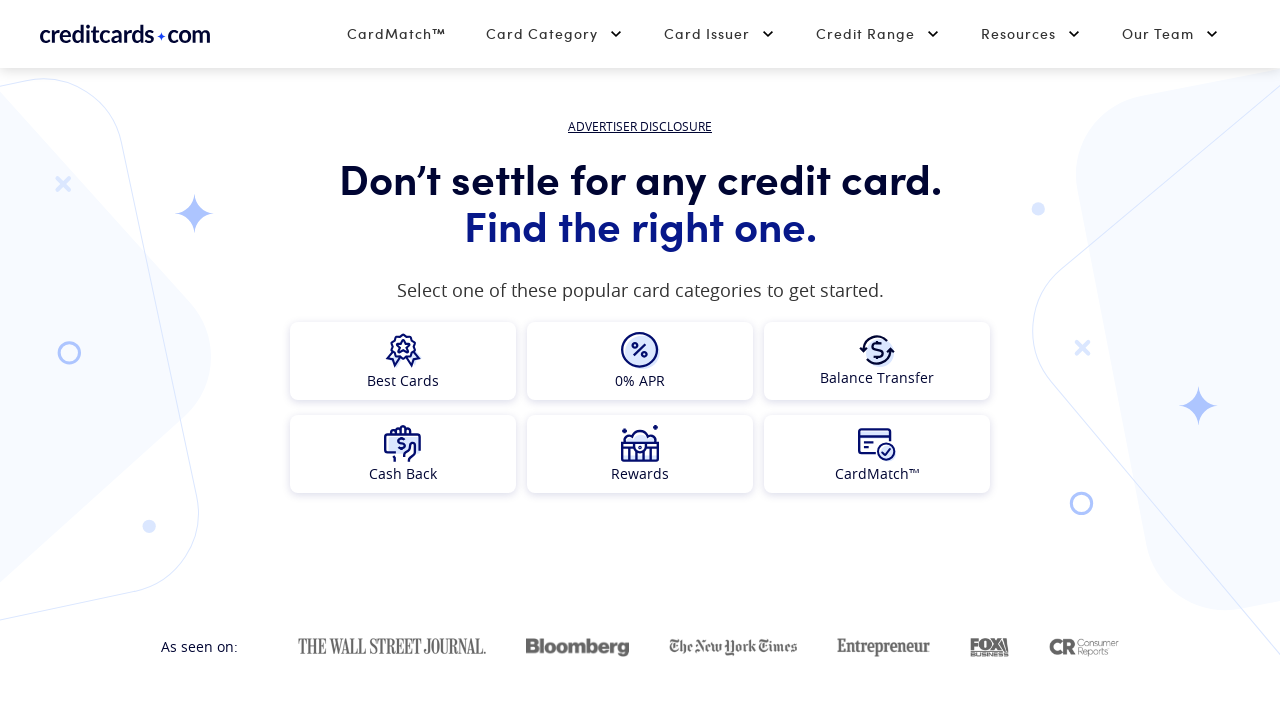

Menu item labels loaded
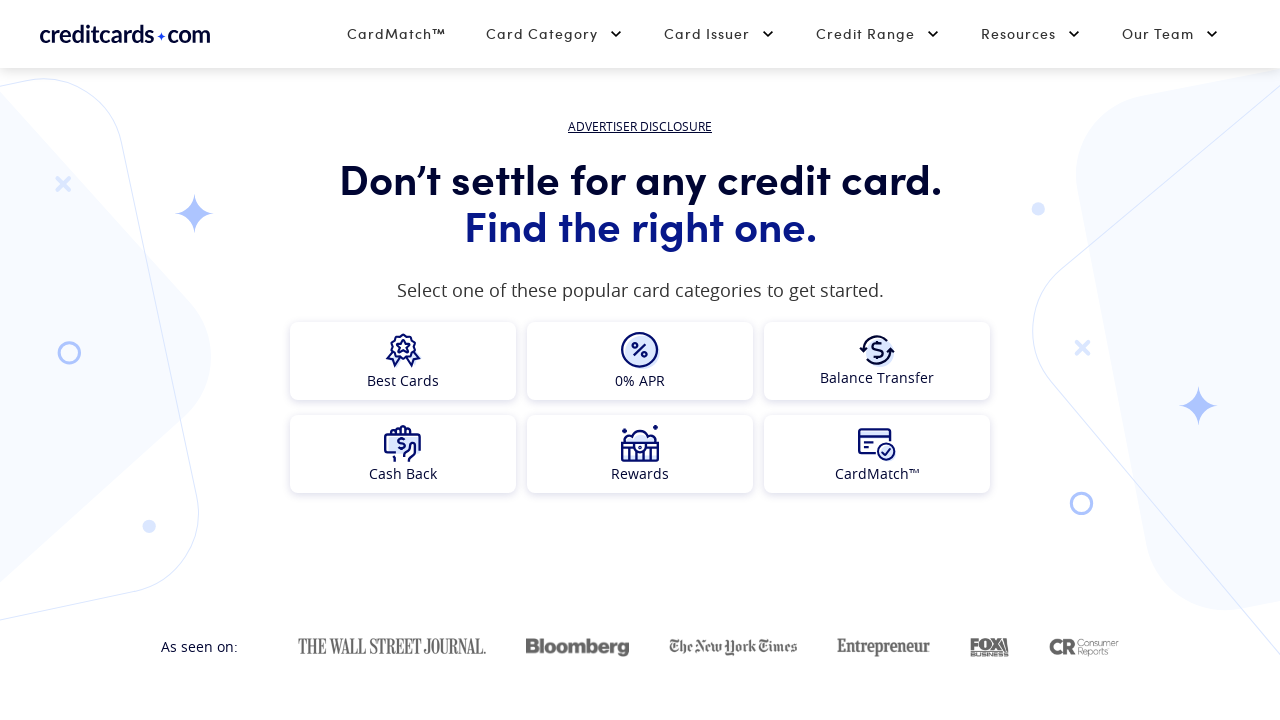

Retrieved all menu item label elements
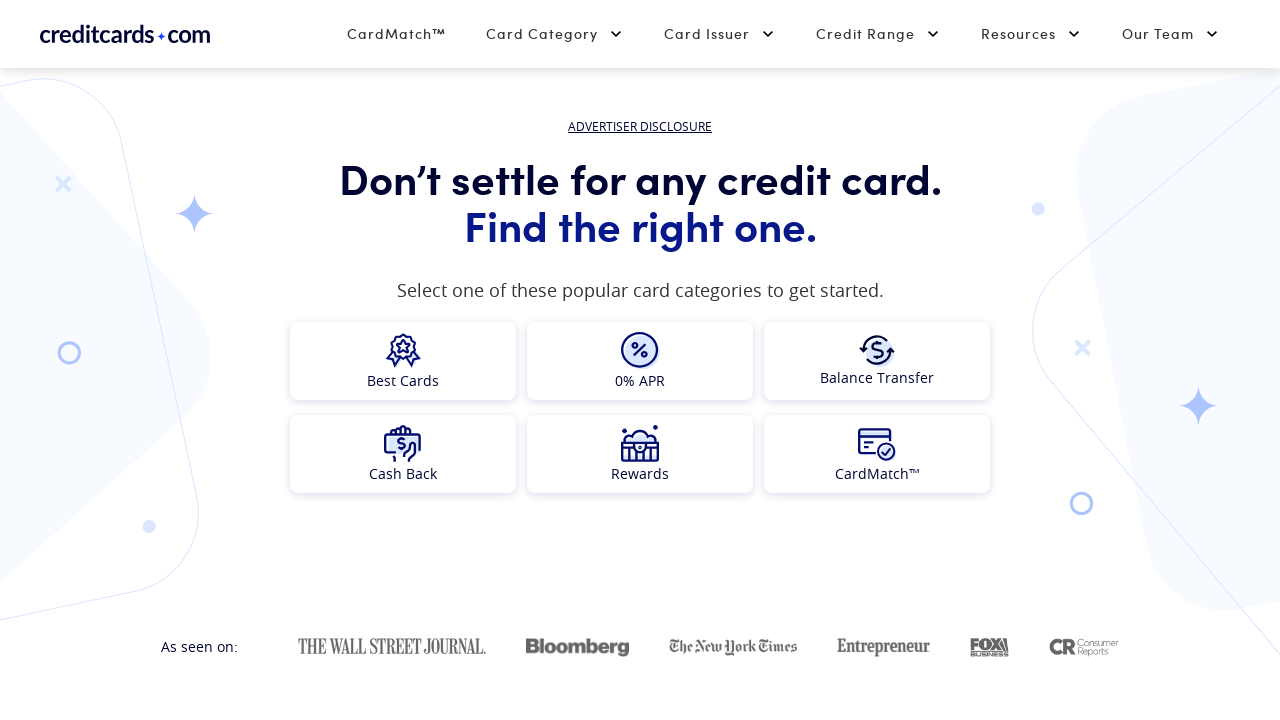

Printed all menu item labels to console
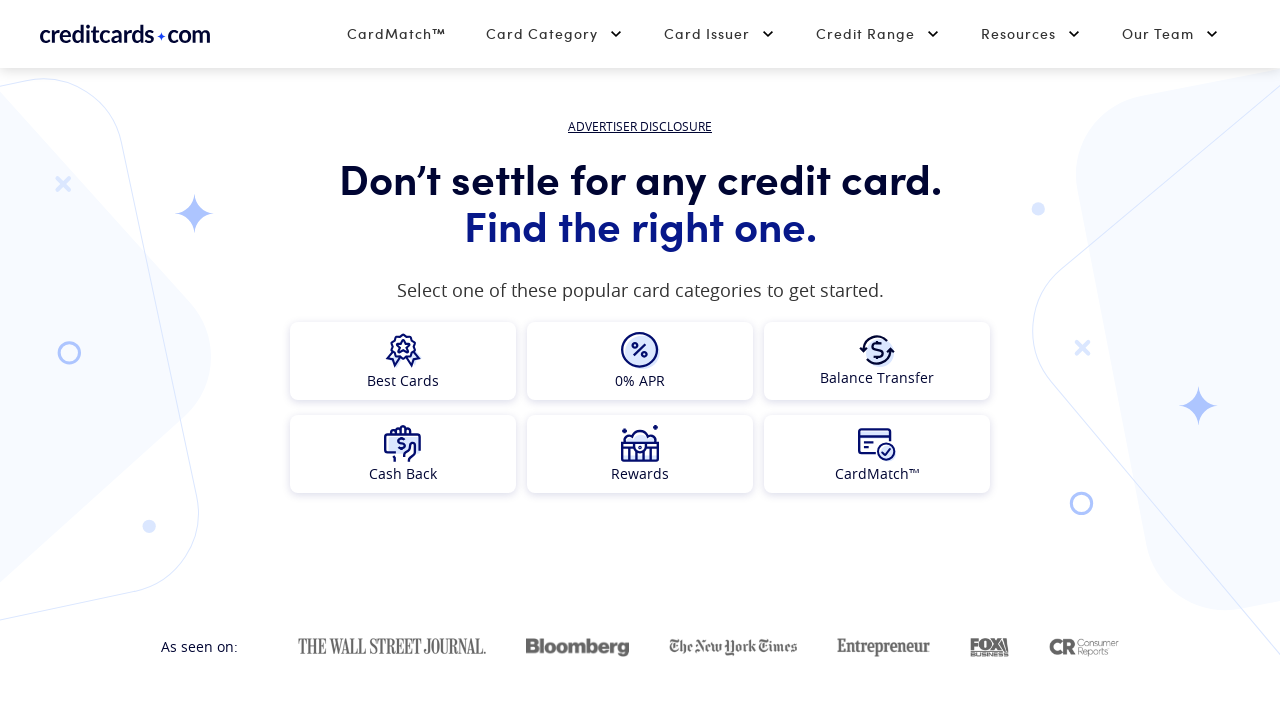

Scrolled page to 1000px position
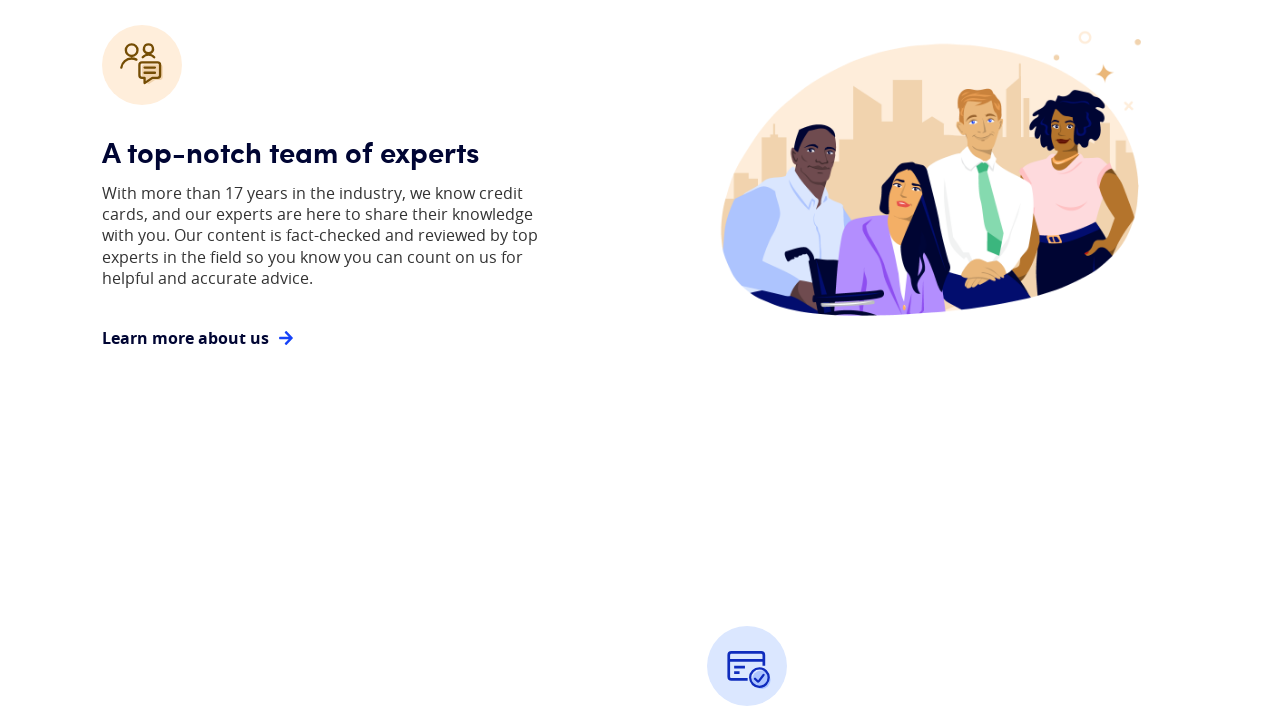

Waited 1000ms after scrolling to 1000px
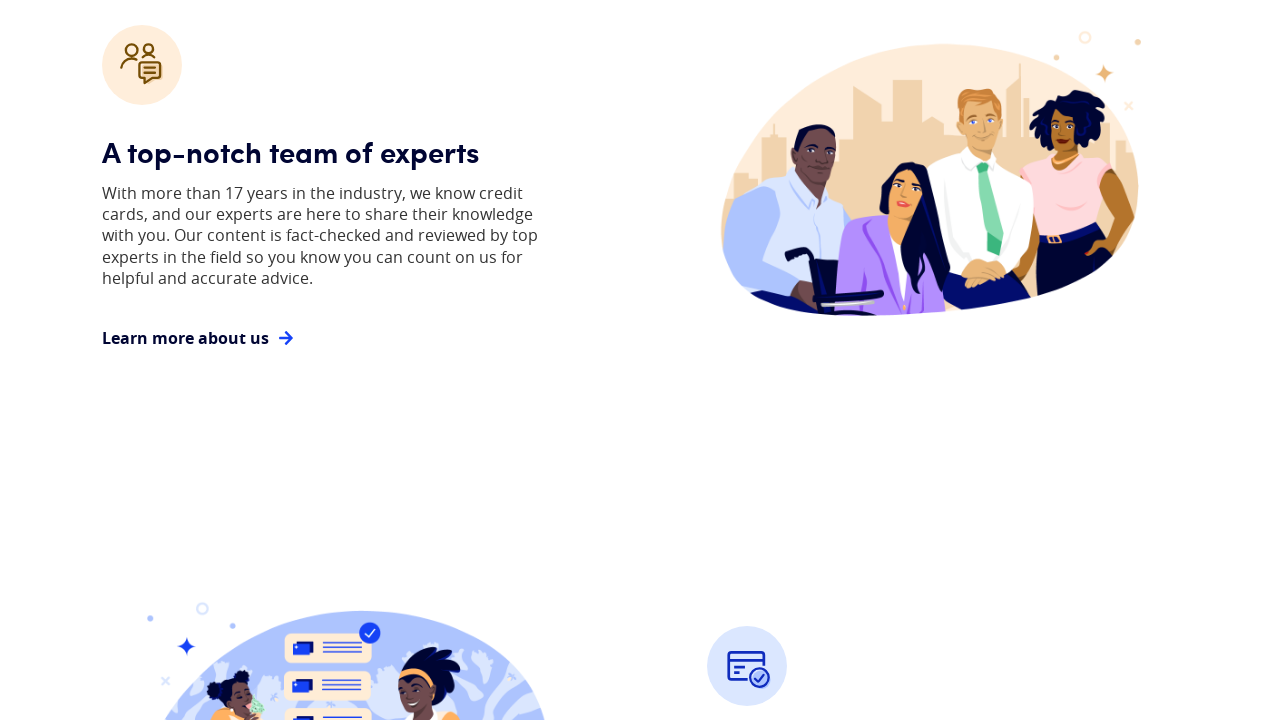

Scrolled page to 2000px position
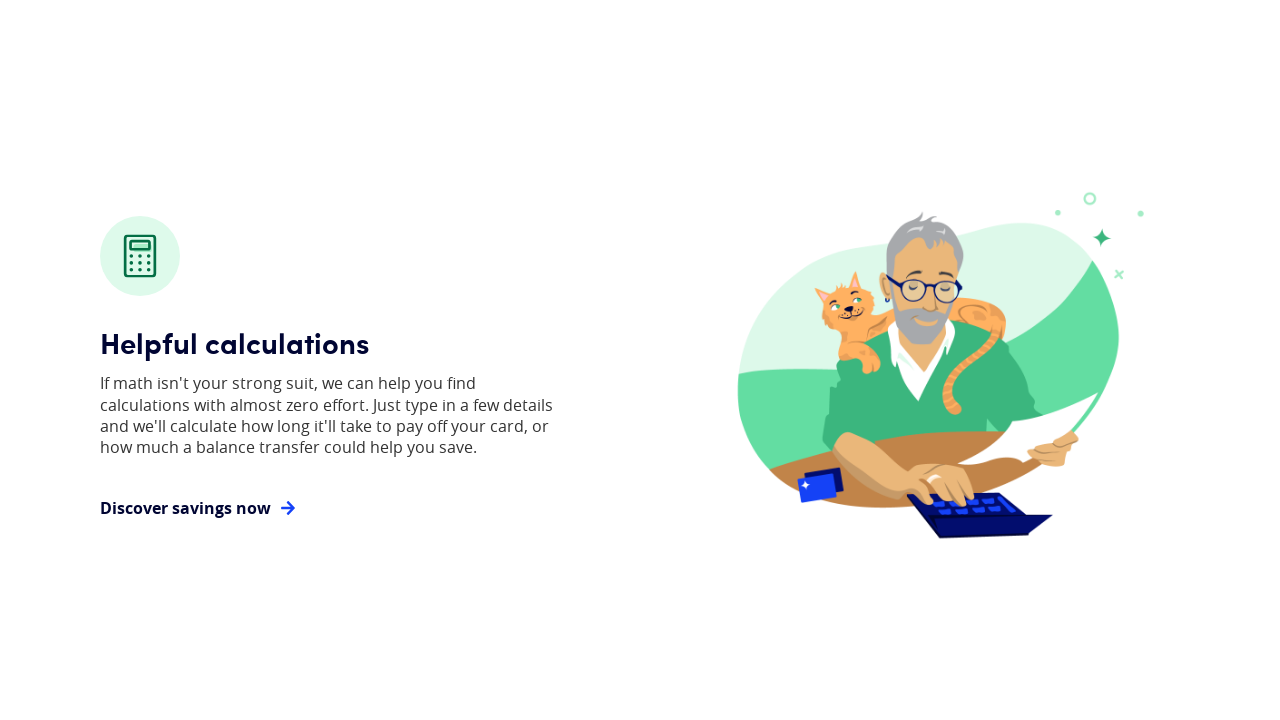

Waited 1000ms after scrolling to 2000px
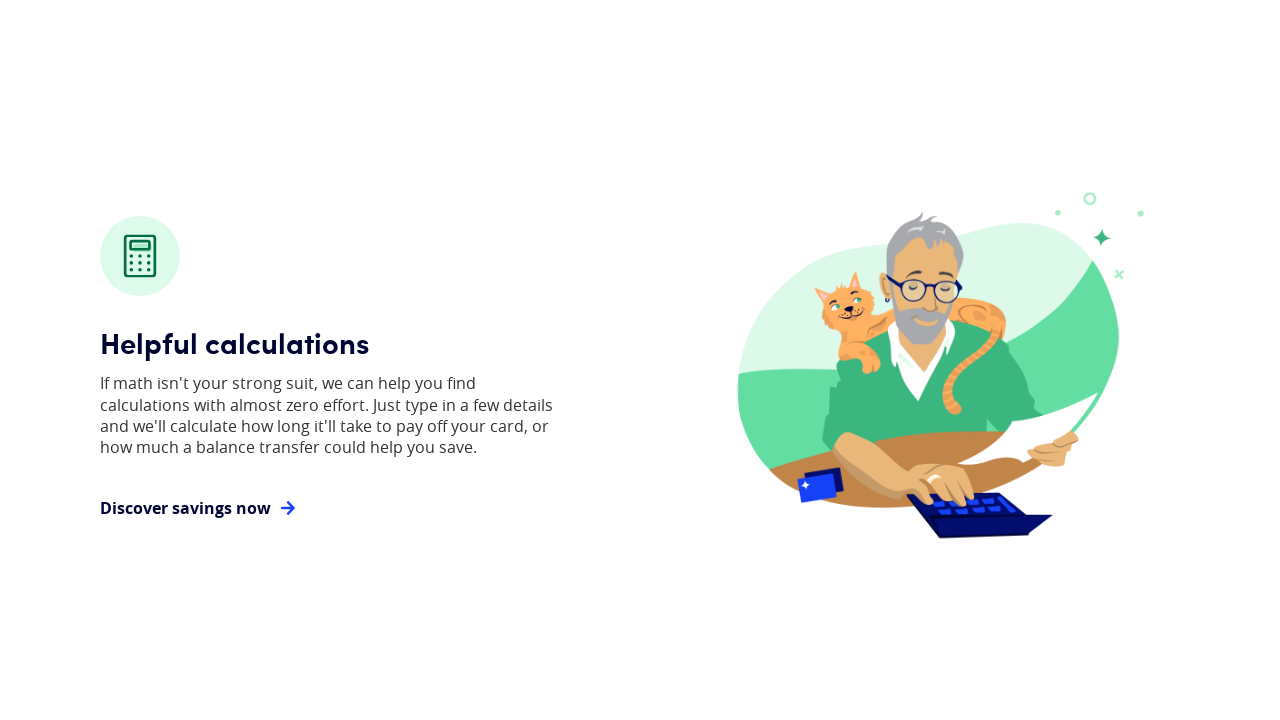

Scrolled page to 3000px position
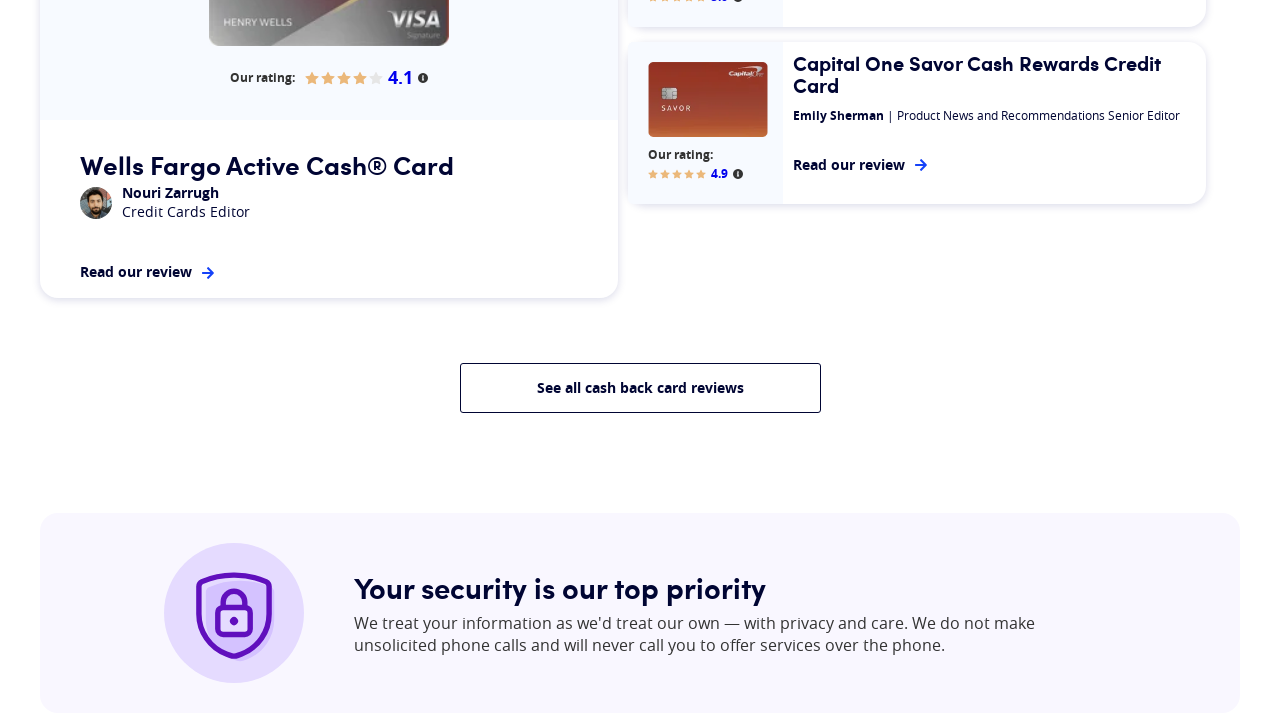

Waited 1000ms after scrolling to 3000px
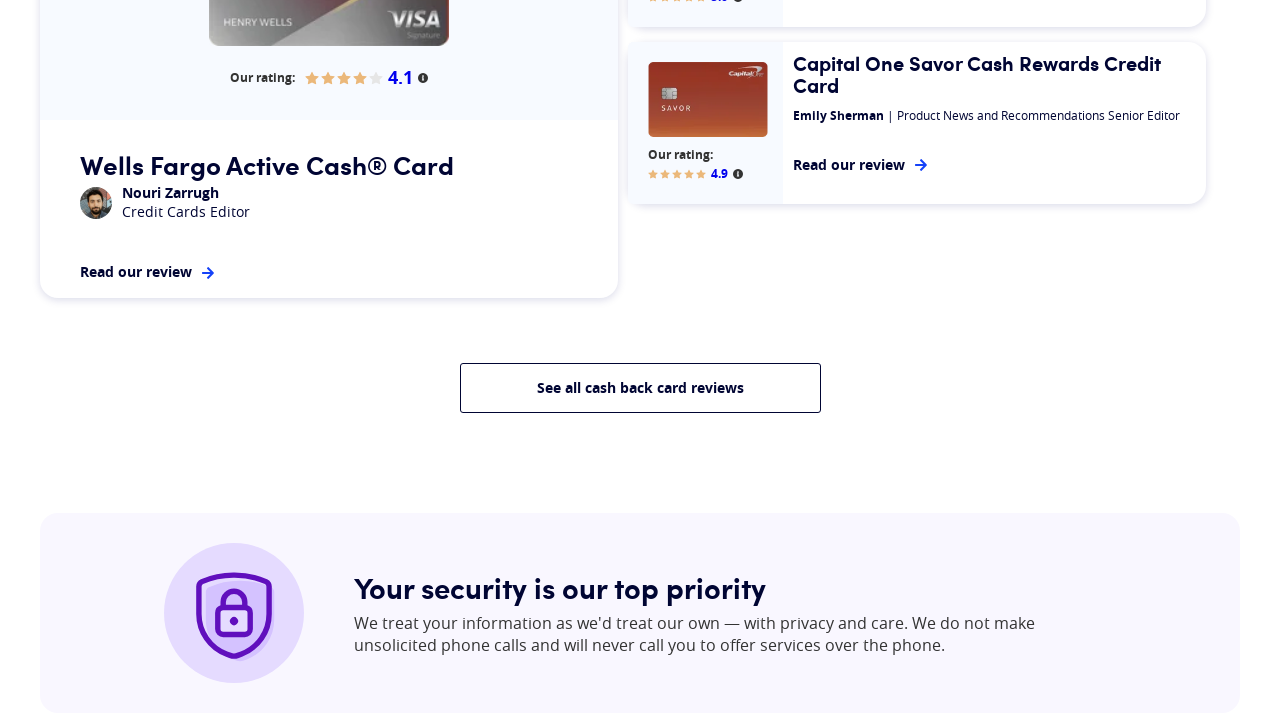

Scrolled page to 4000px position
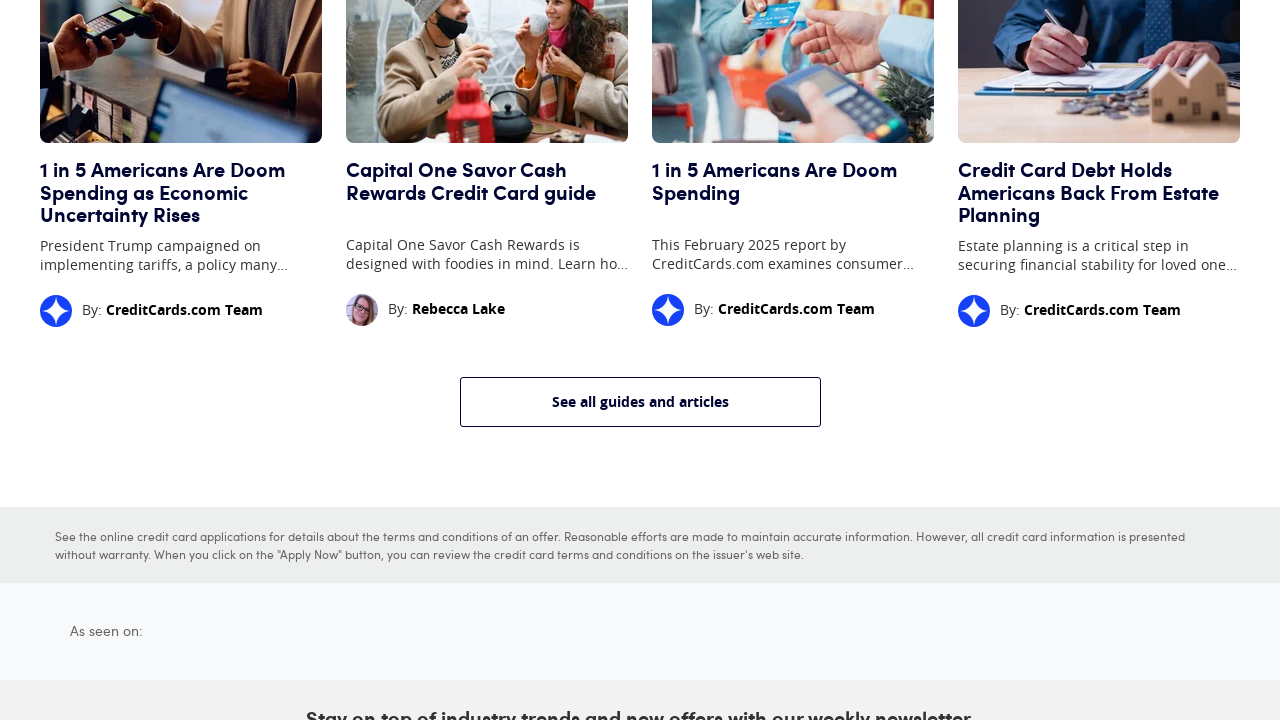

Waited 1000ms after scrolling to 4000px
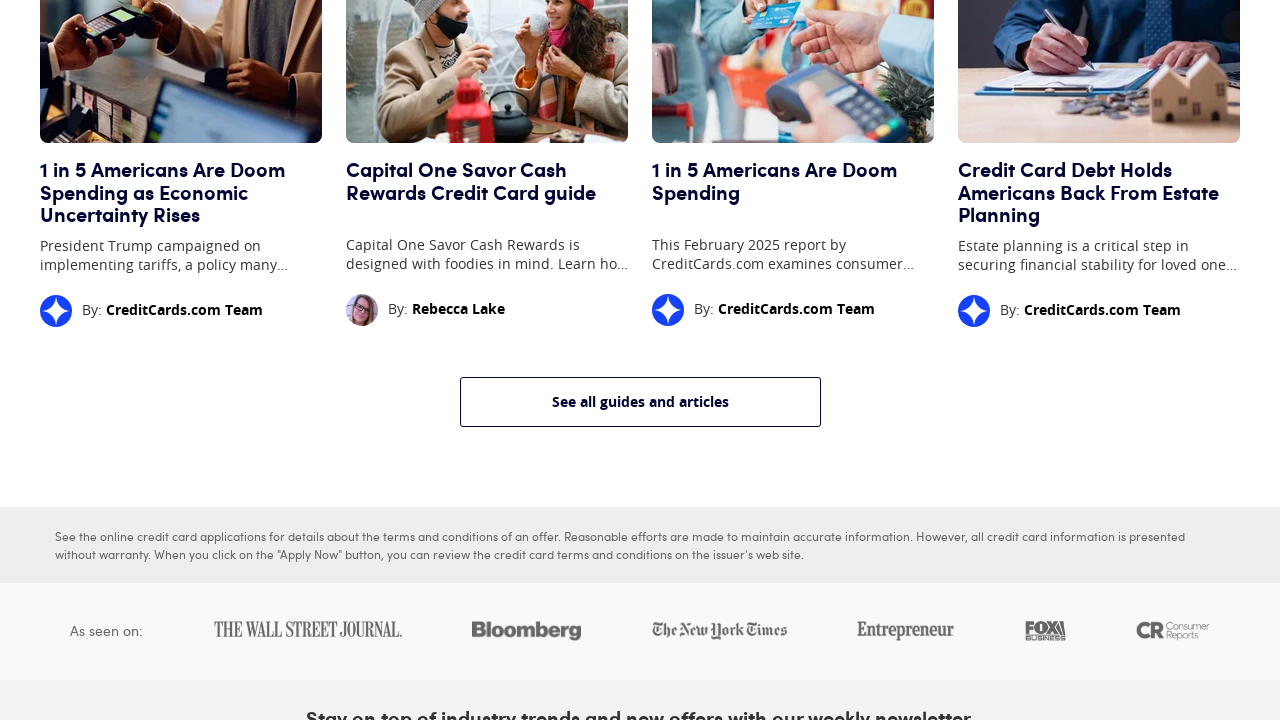

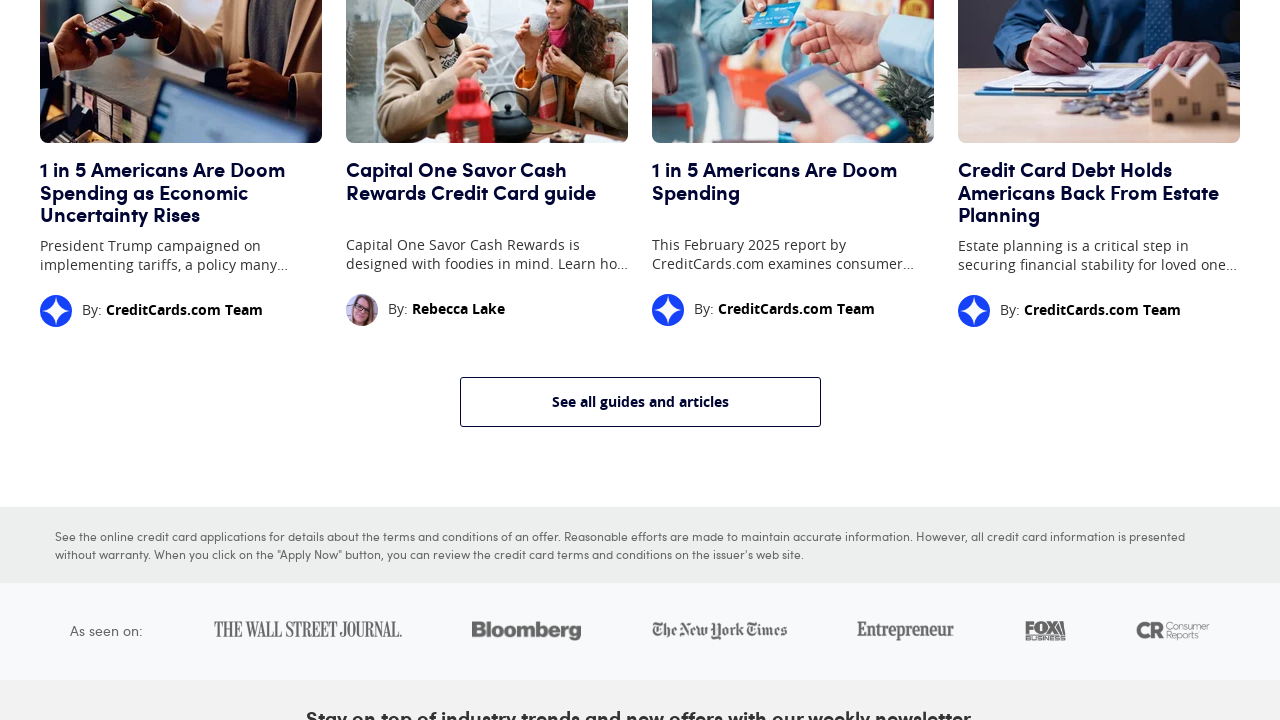